Navigates to Bell Integrator website and verifies the page title contains "Bell Integrator"

Starting URL: https://bellintegrator.ru/

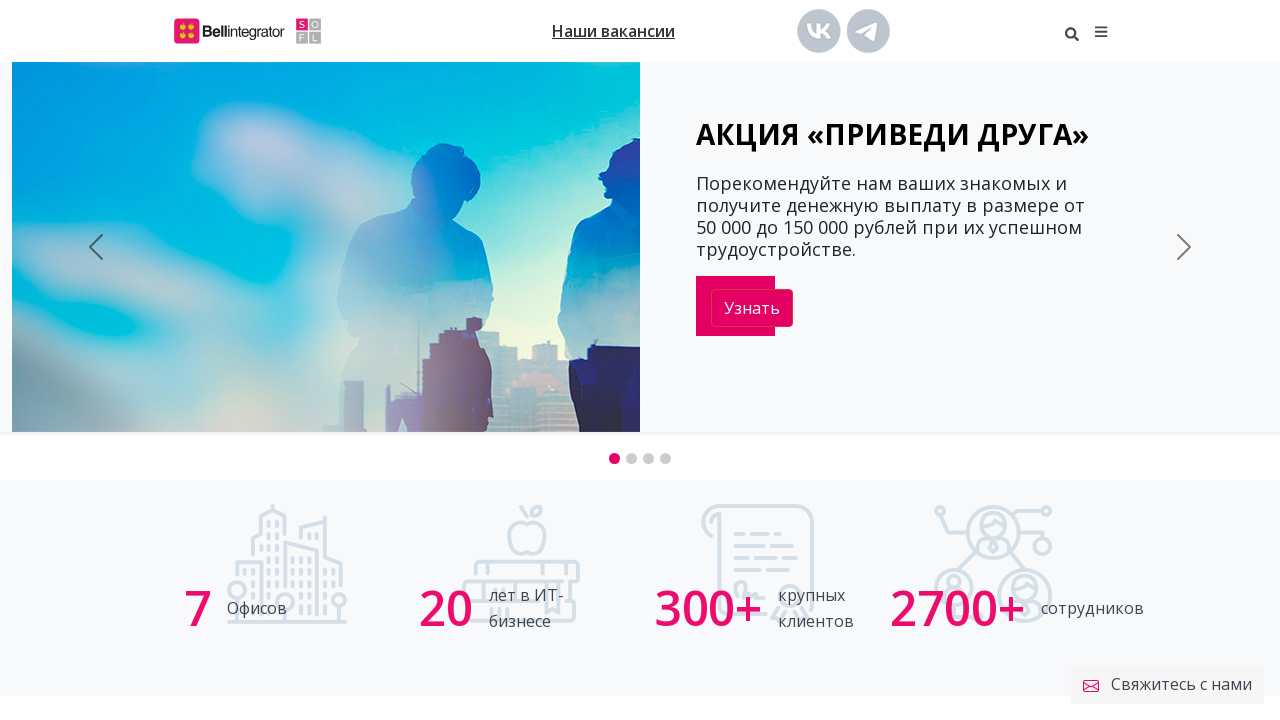

Waited for page to load (domcontentloaded state)
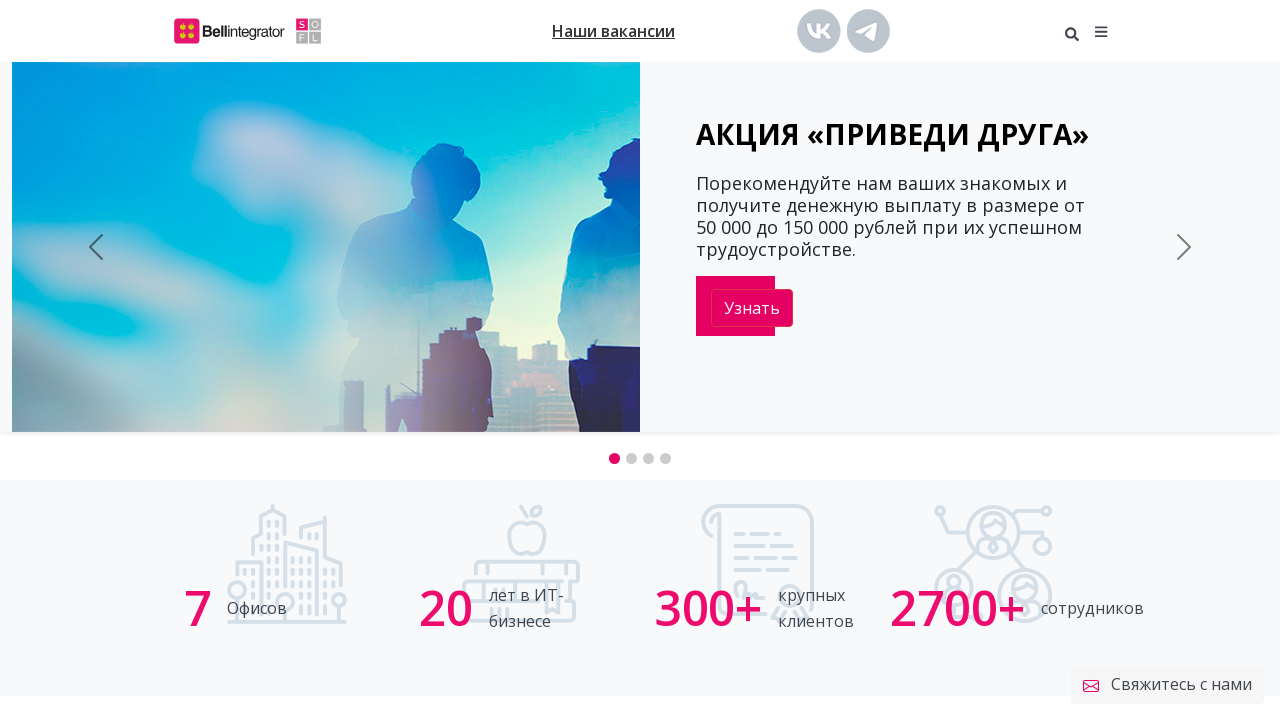

Retrieved page title: Разработка цифровых сервисов | Bell Integrator
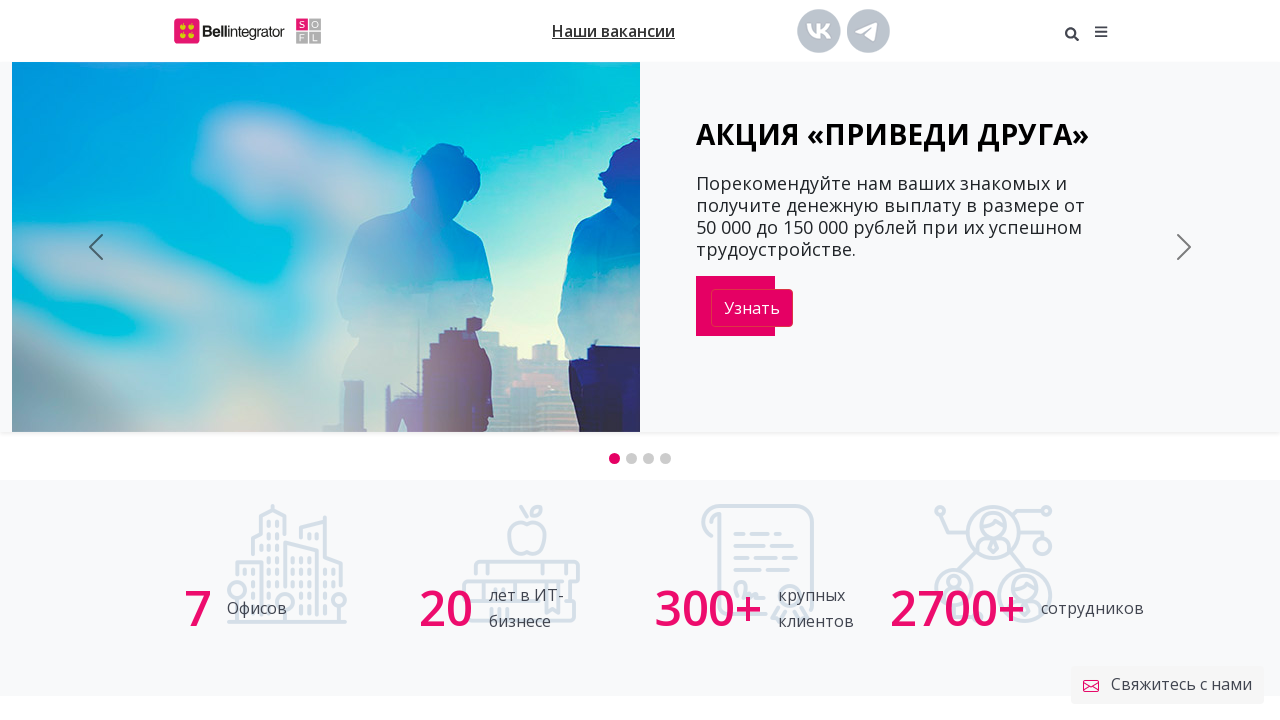

Verified page title contains 'Bell Integrator'
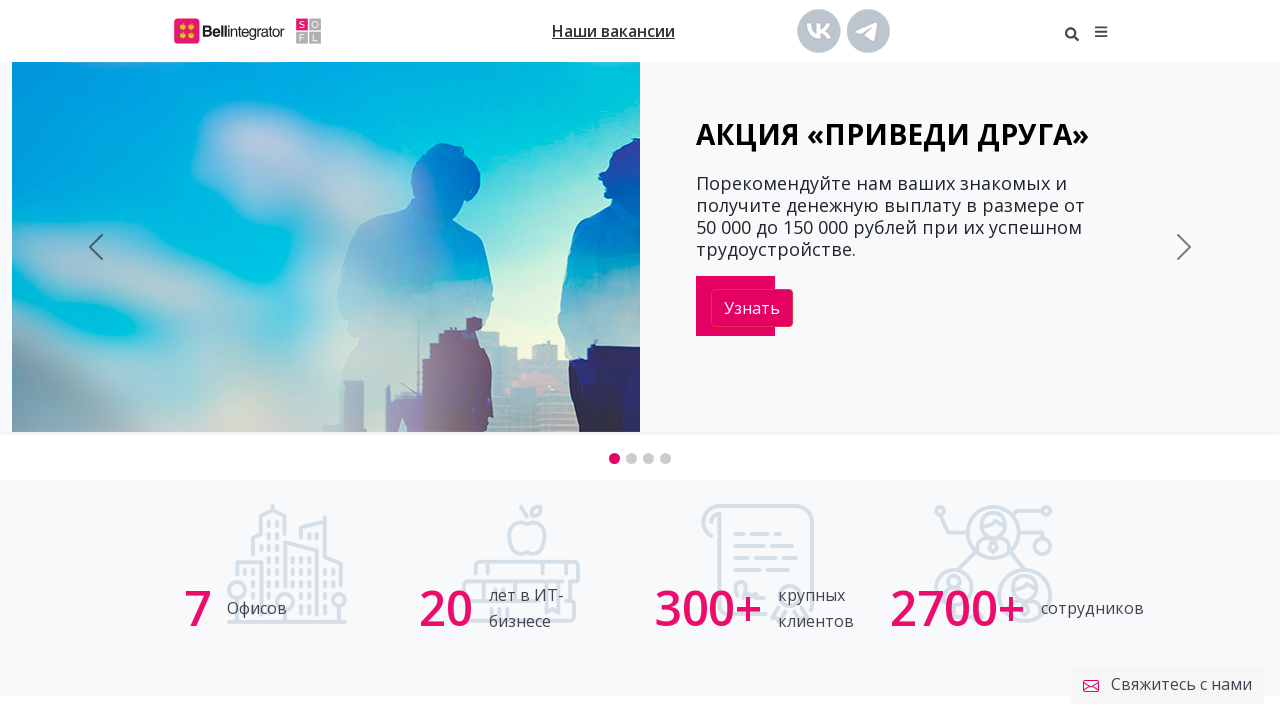

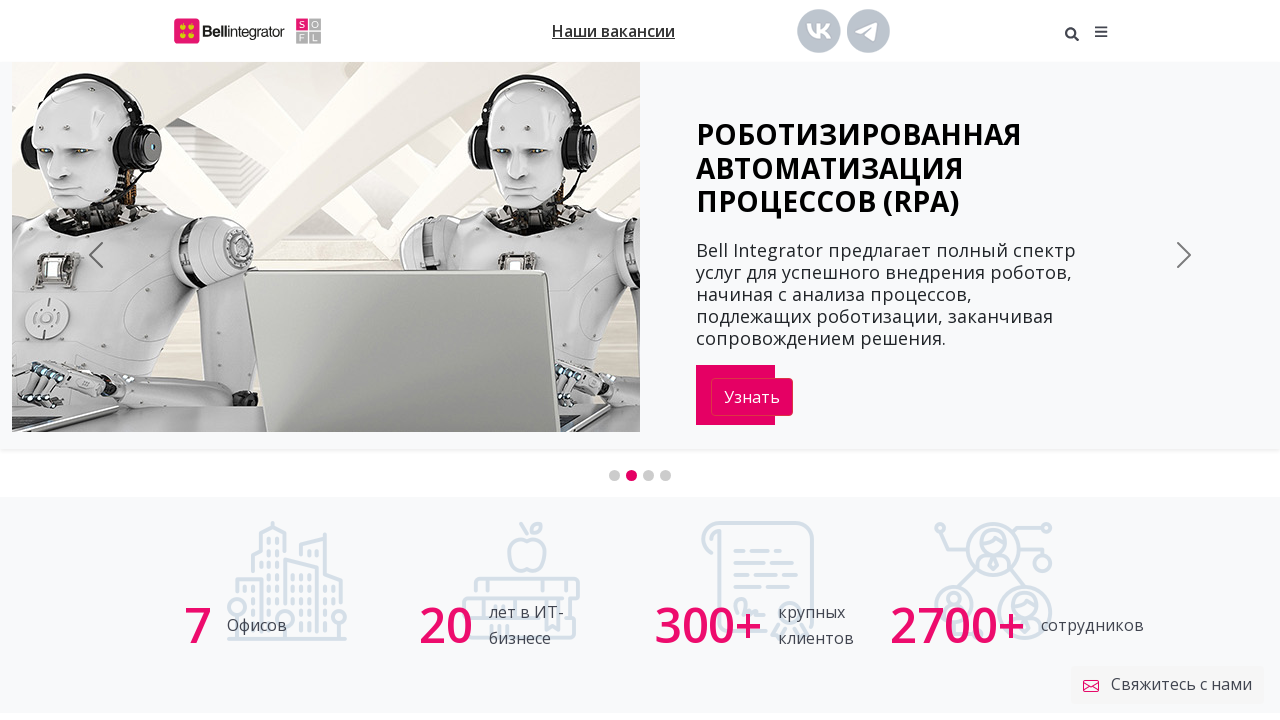